Navigates to mictests.com and verifies the page loads by checking the page title

Starting URL: https://mictests.com/

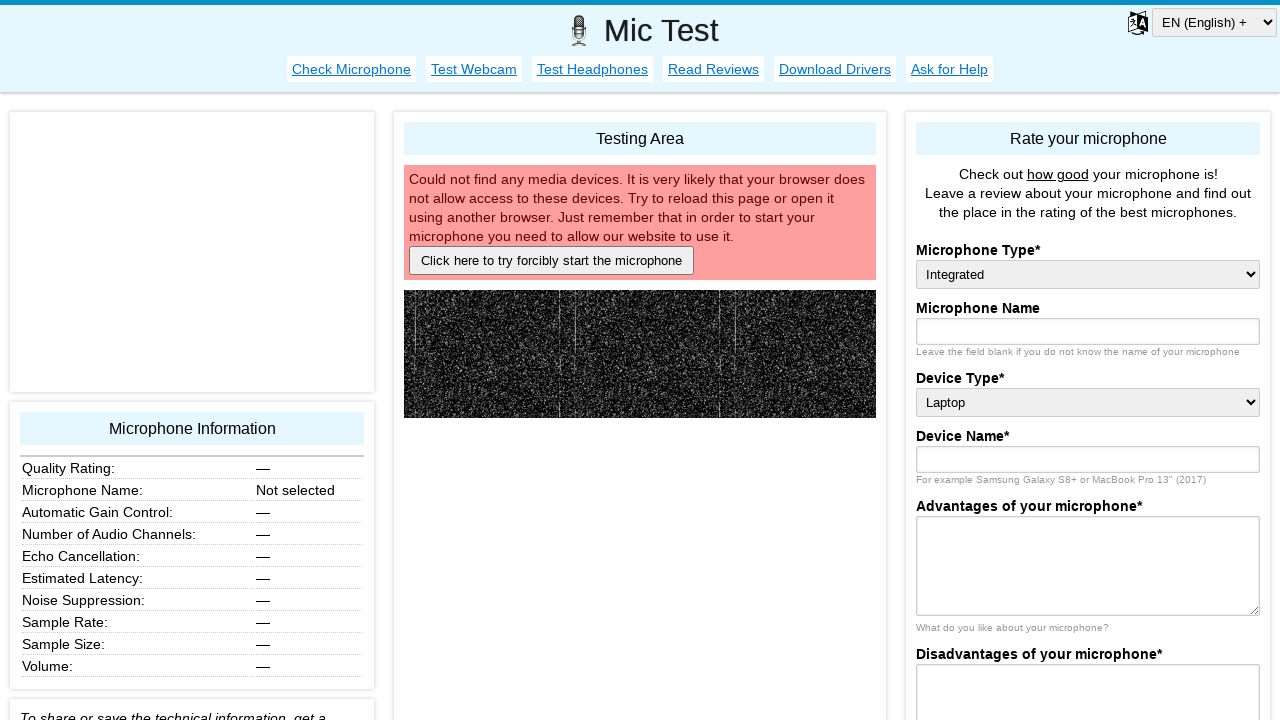

Waited for page to reach domcontentloaded state
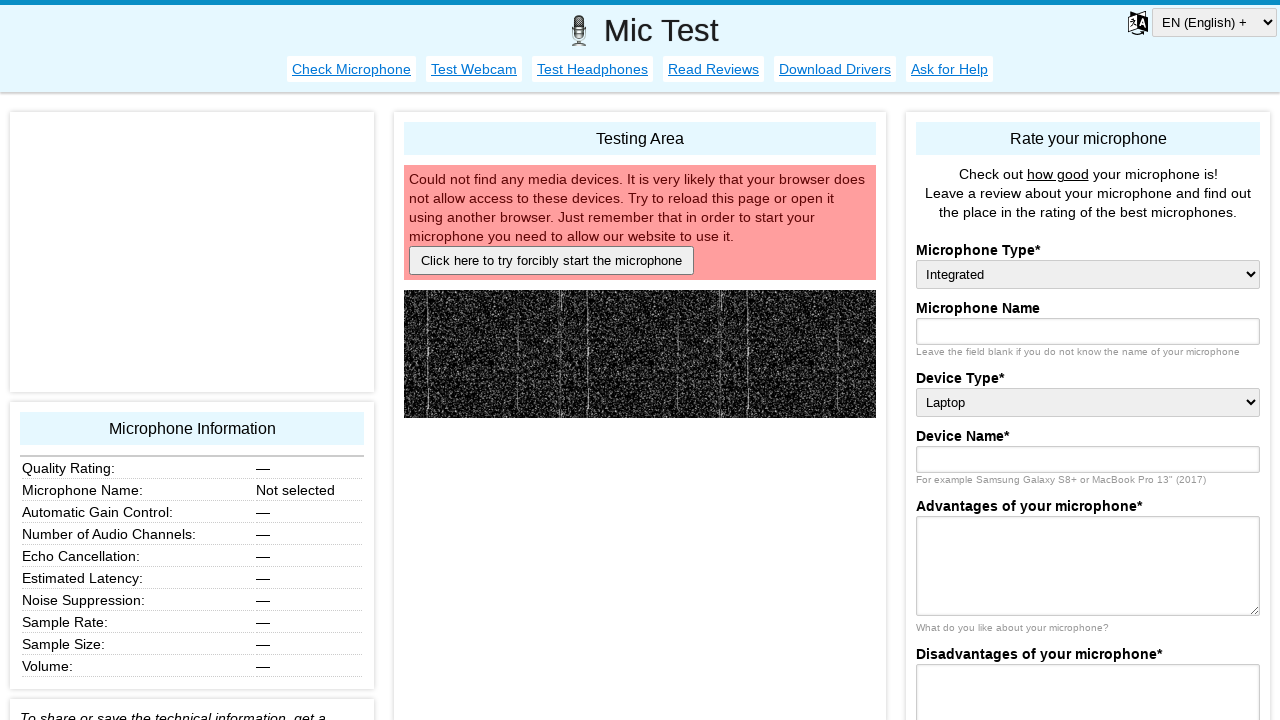

Retrieved page title: 'Mic Test'
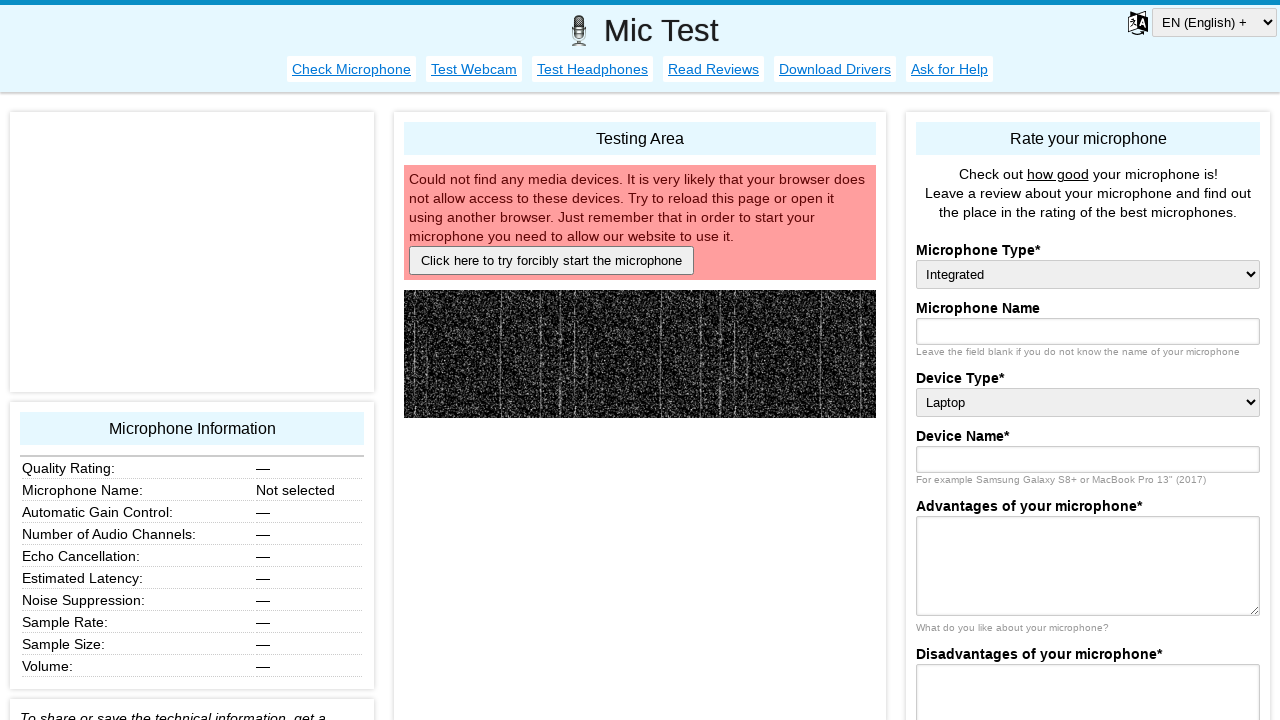

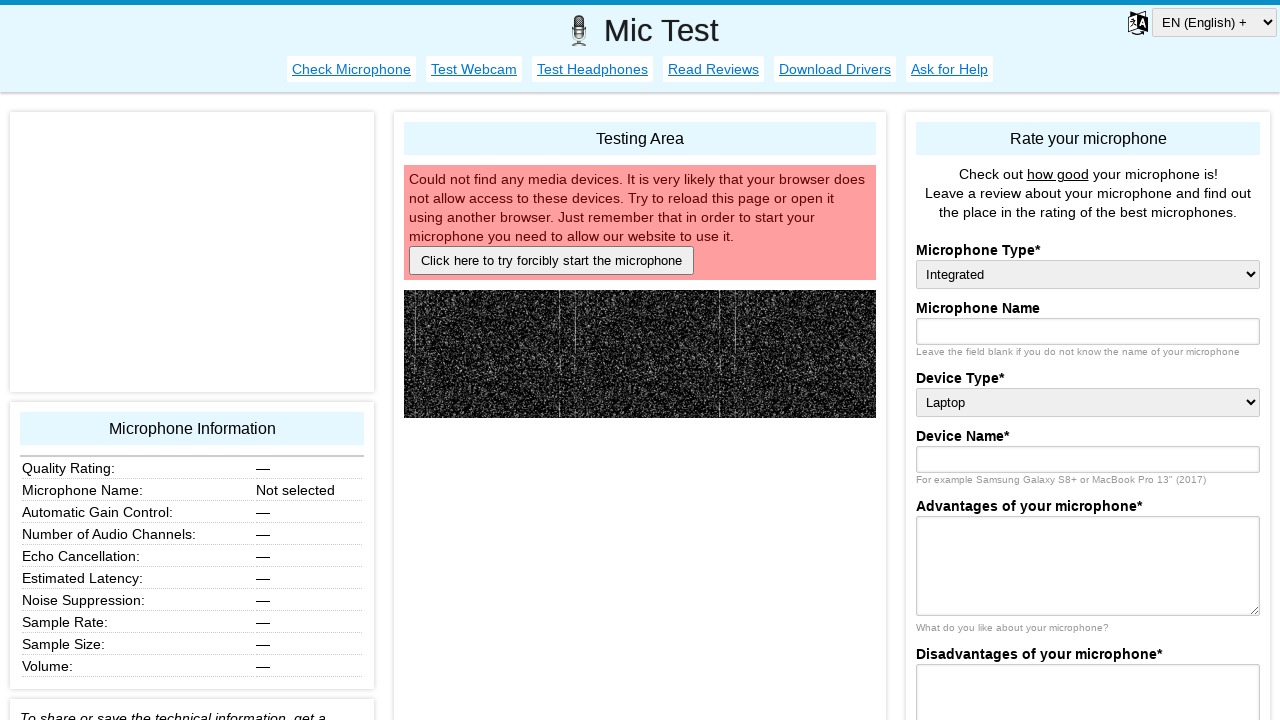